Tests multiple windows functionality by navigating to the Multiple Windows page, clicking to open a new window, verifying the new window's header text says "New Window", then closing the new window and switching back to the original.

Starting URL: https://the-internet.herokuapp.com/

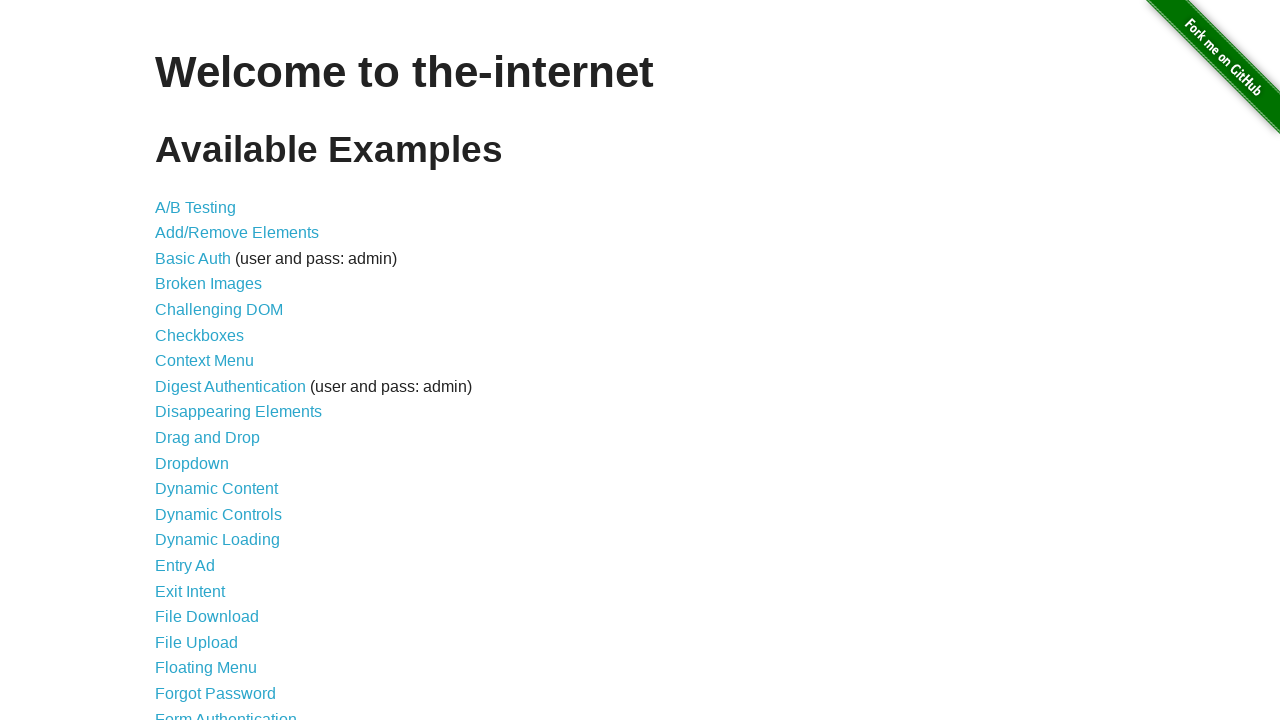

Clicked on Multiple Windows link to navigate to the test page at (218, 369) on text=Multiple Windows
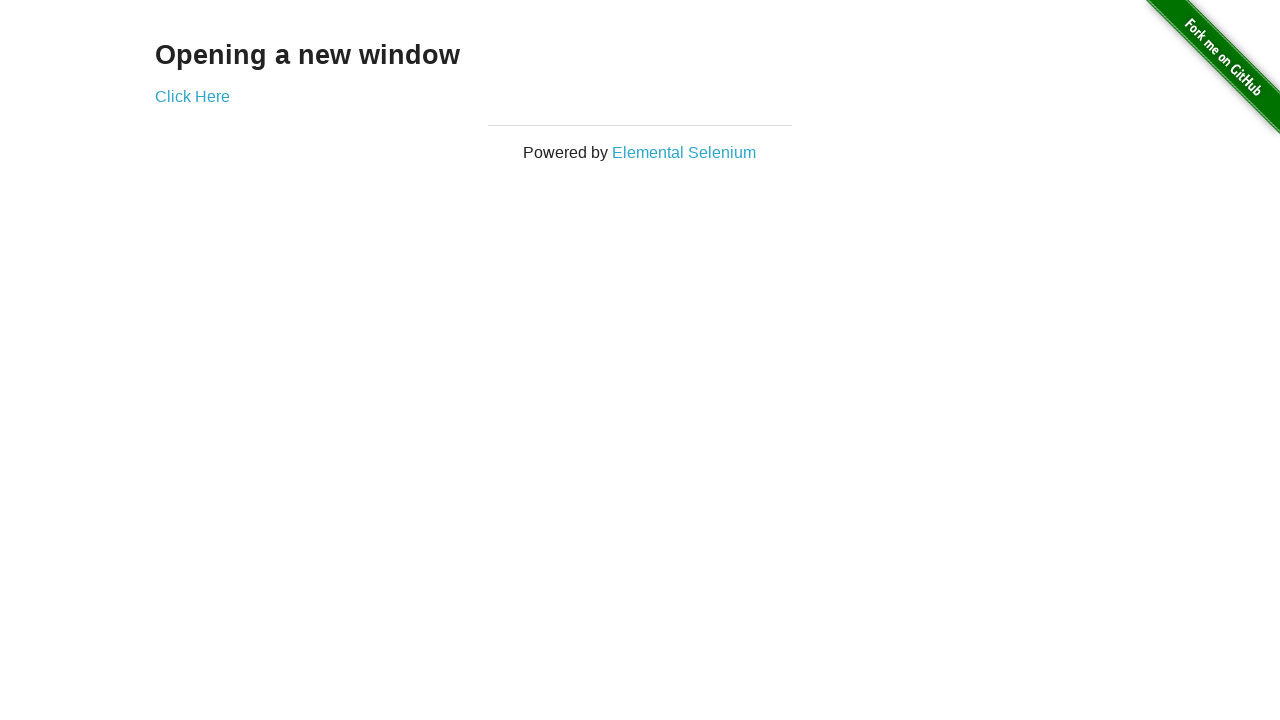

Stored reference to original page/window
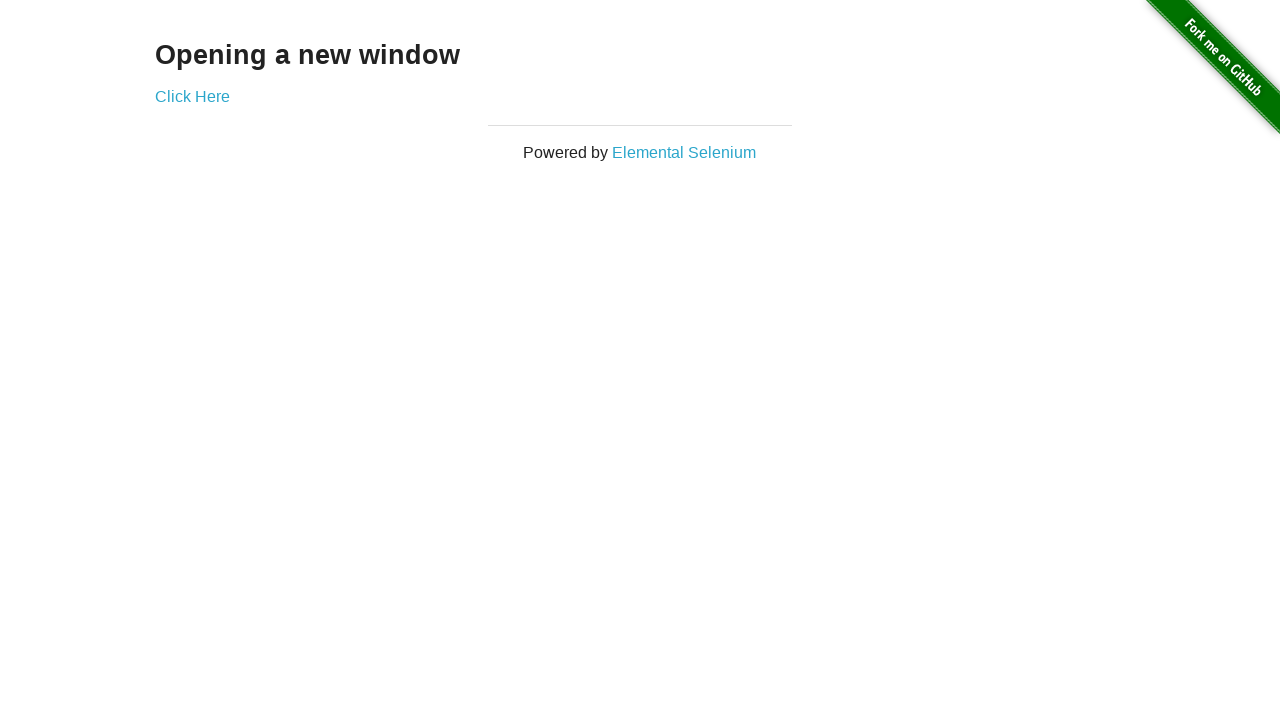

Clicked 'Click Here' link to open new window at (192, 96) on text=Click Here
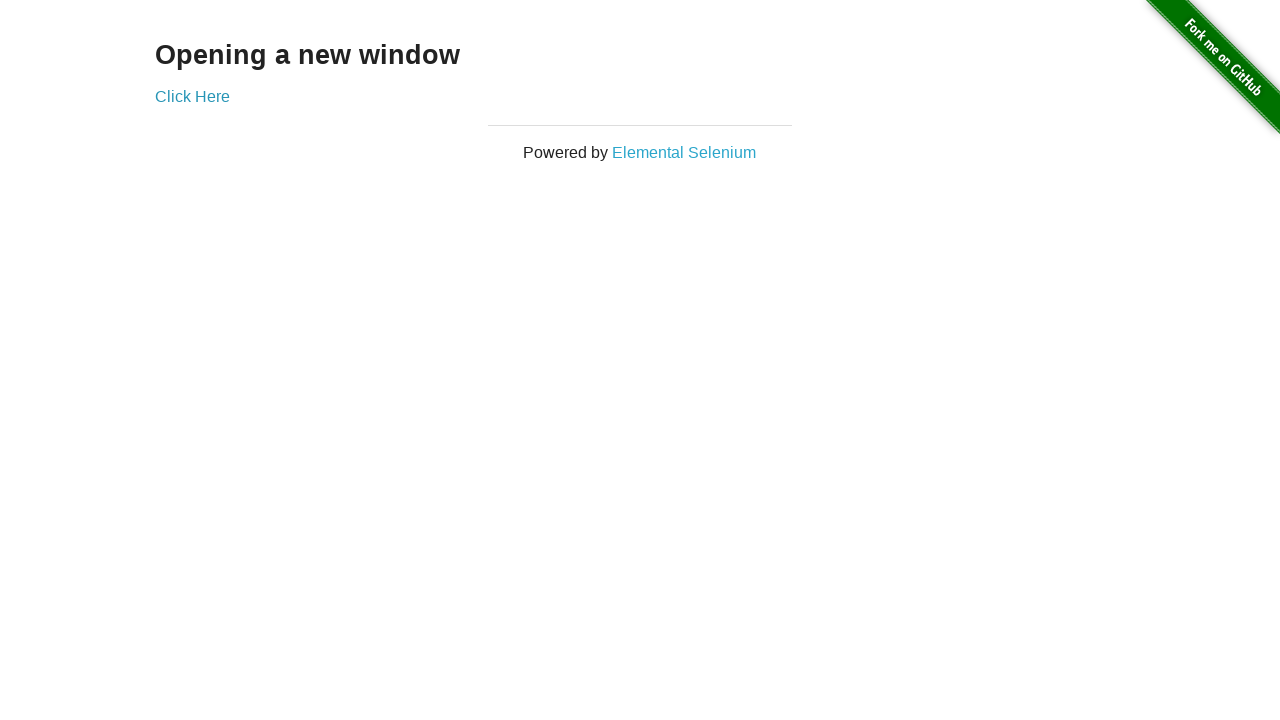

New window opened and retrieved
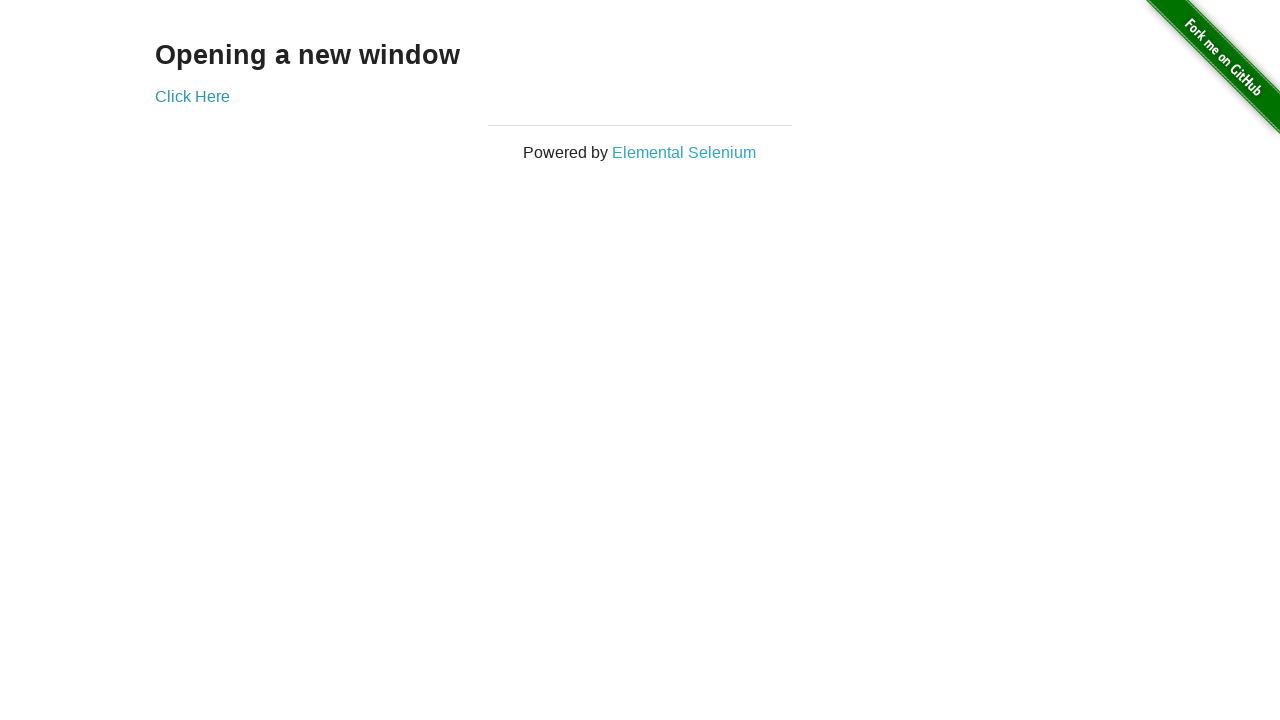

New window finished loading
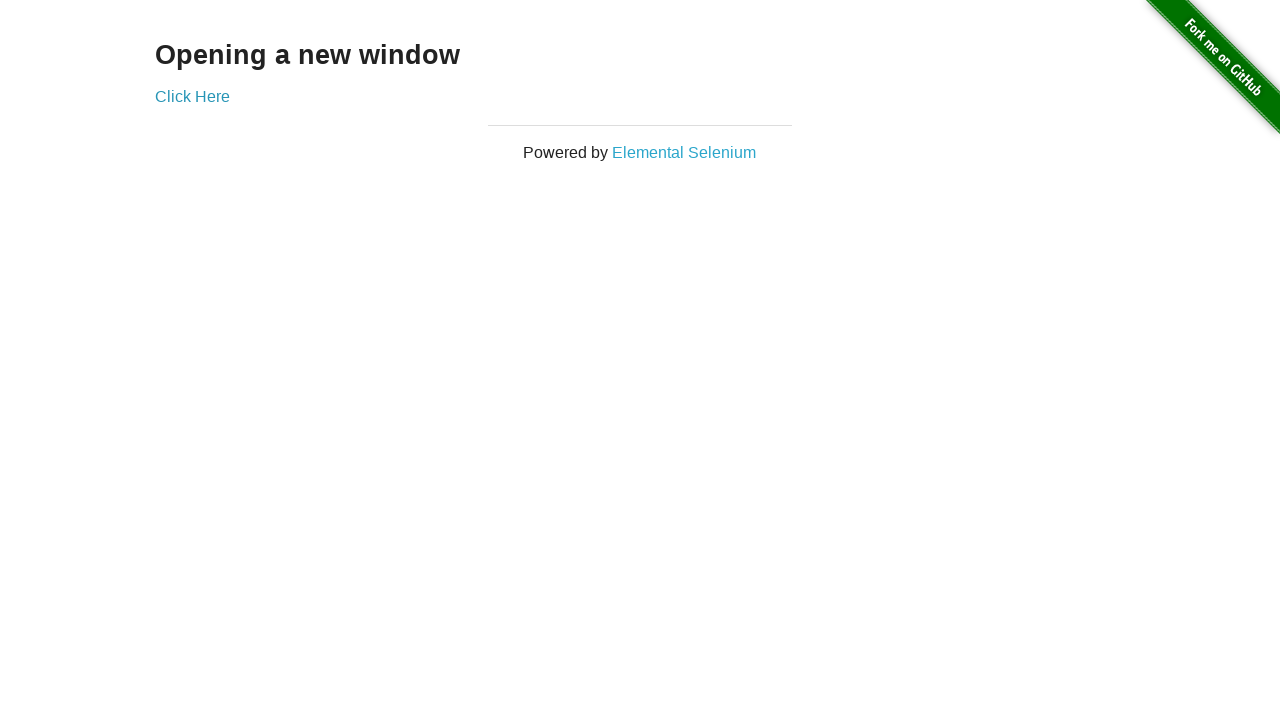

Located h3 header element in new window
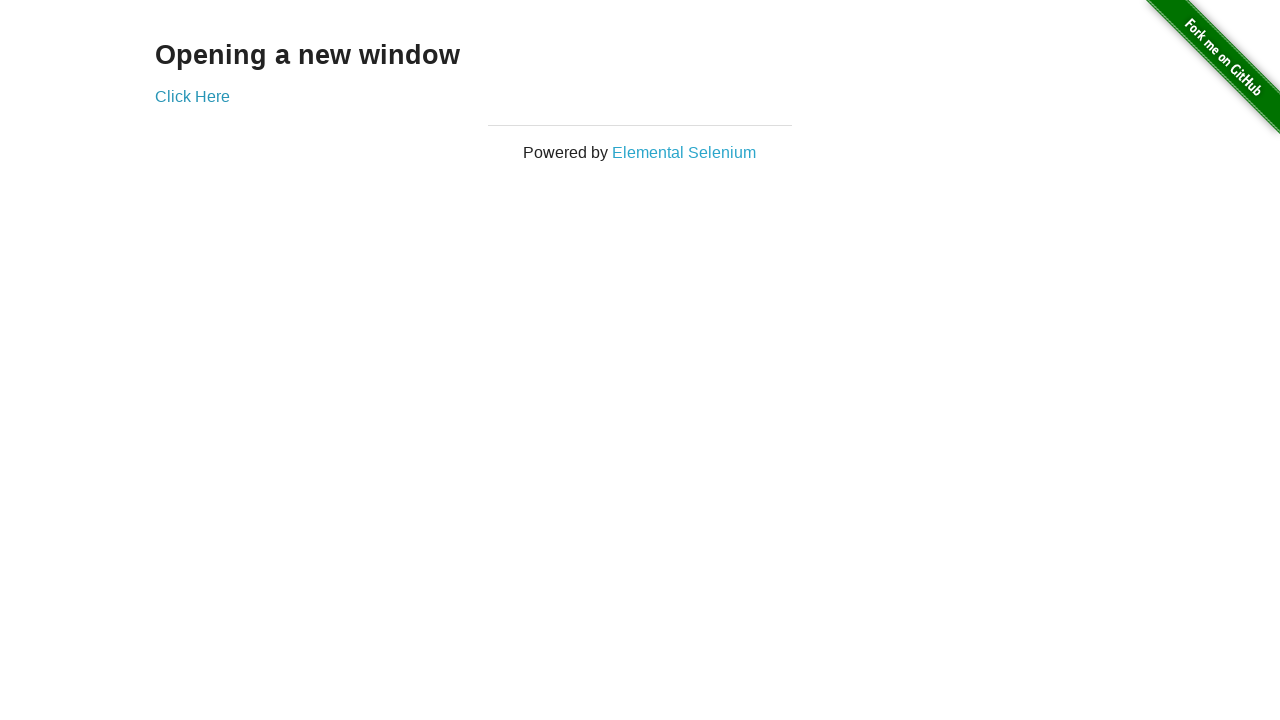

Verified new window header text is 'New Window'
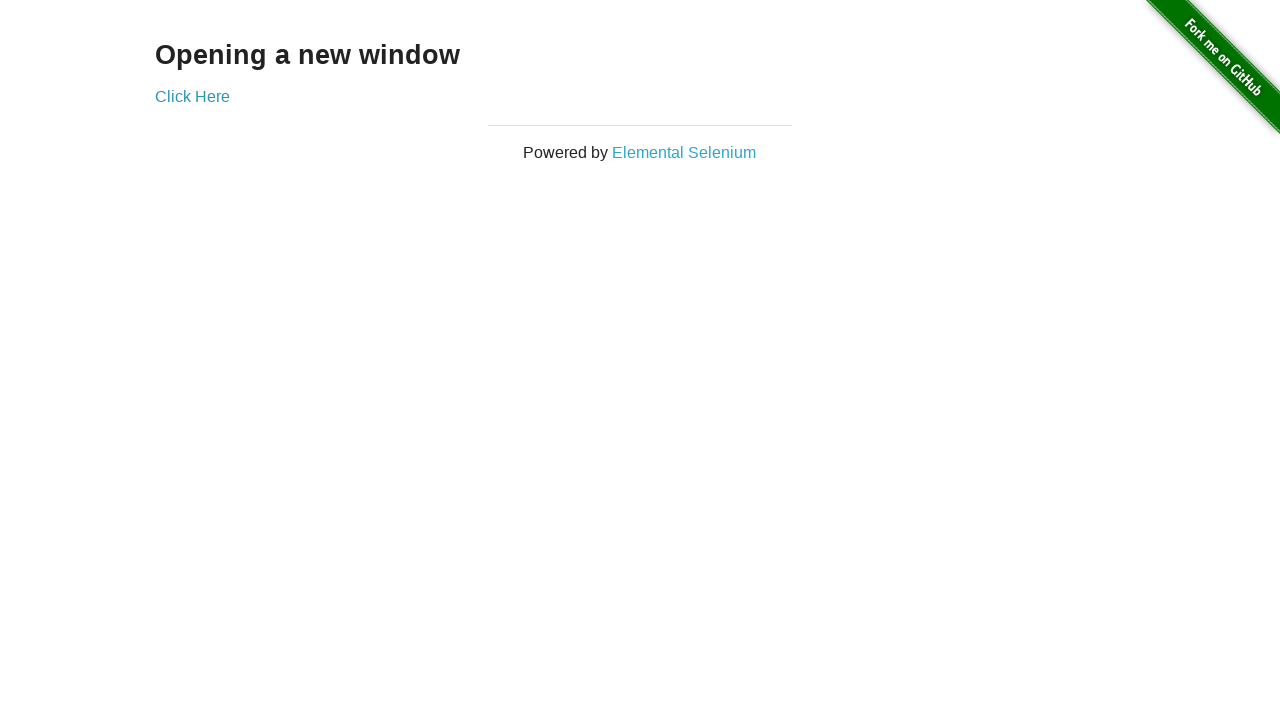

Closed new window and switched back to original
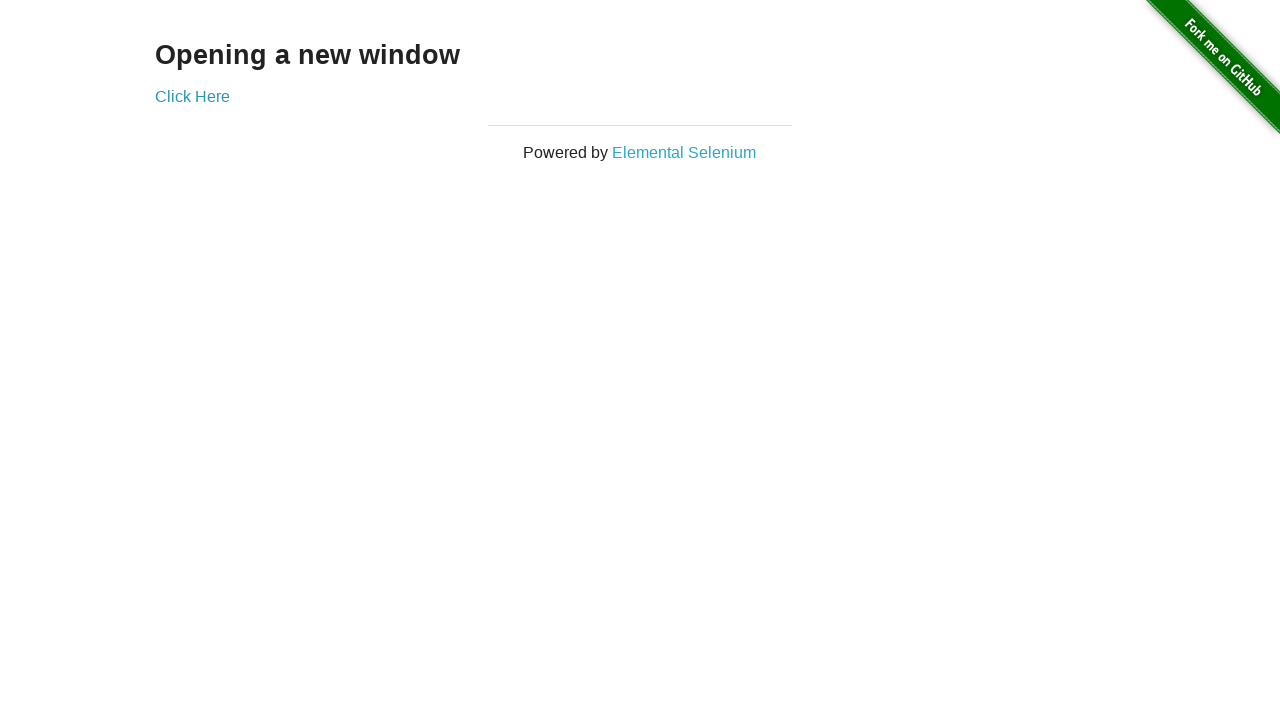

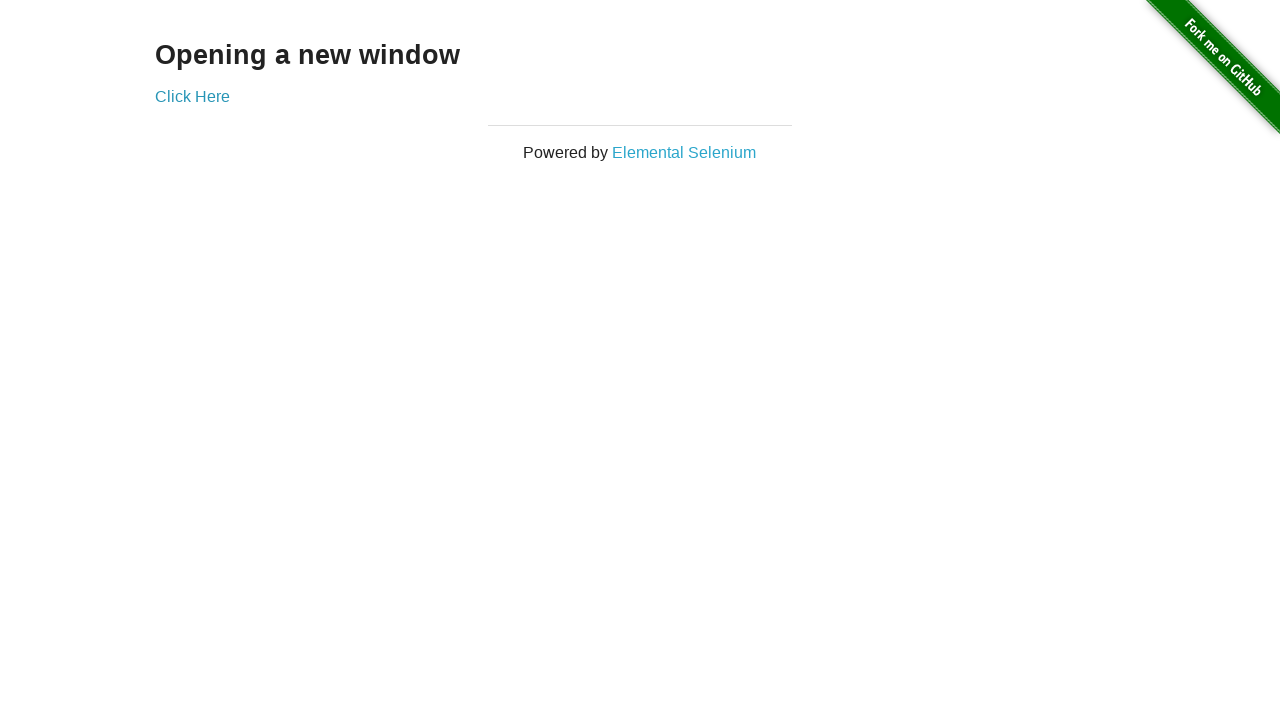